Tests keyboard key presses by sending a space key to a target element and then sending a left arrow key, verifying the page displays the correct key pressed for each action.

Starting URL: http://the-internet.herokuapp.com/key_presses

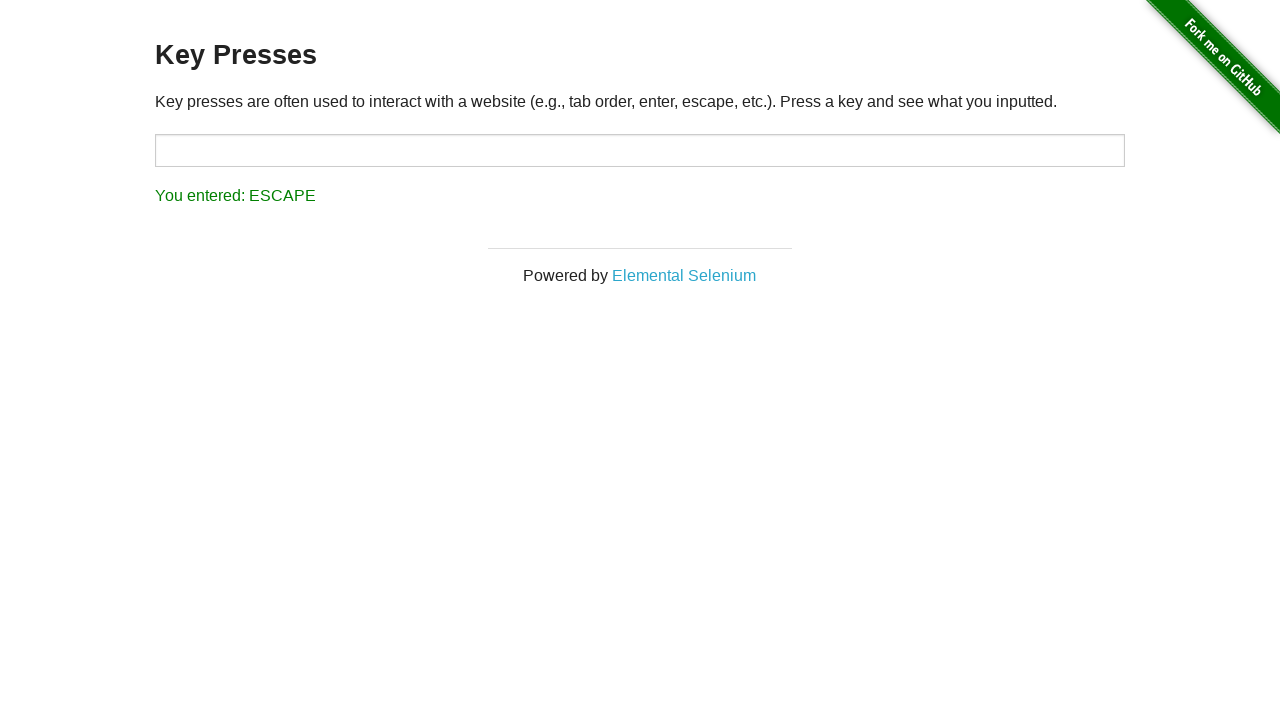

Pressed Space key on target element on #target
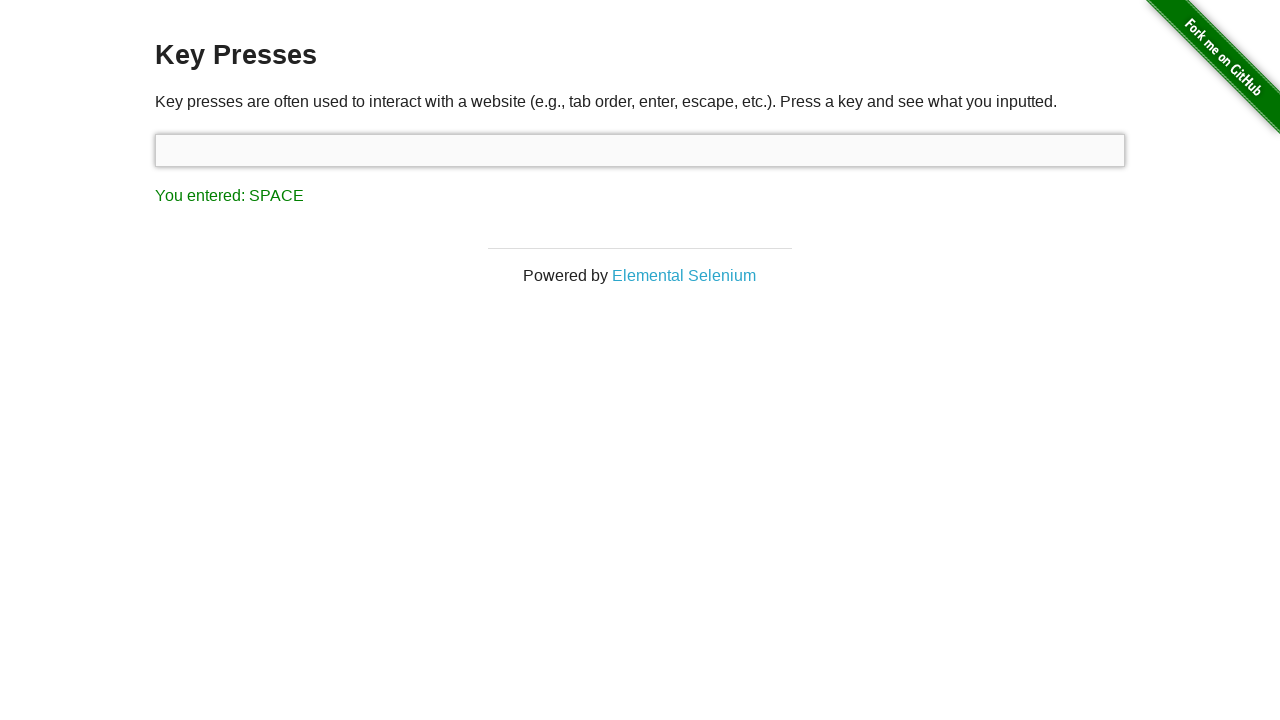

Retrieved result text after Space key press
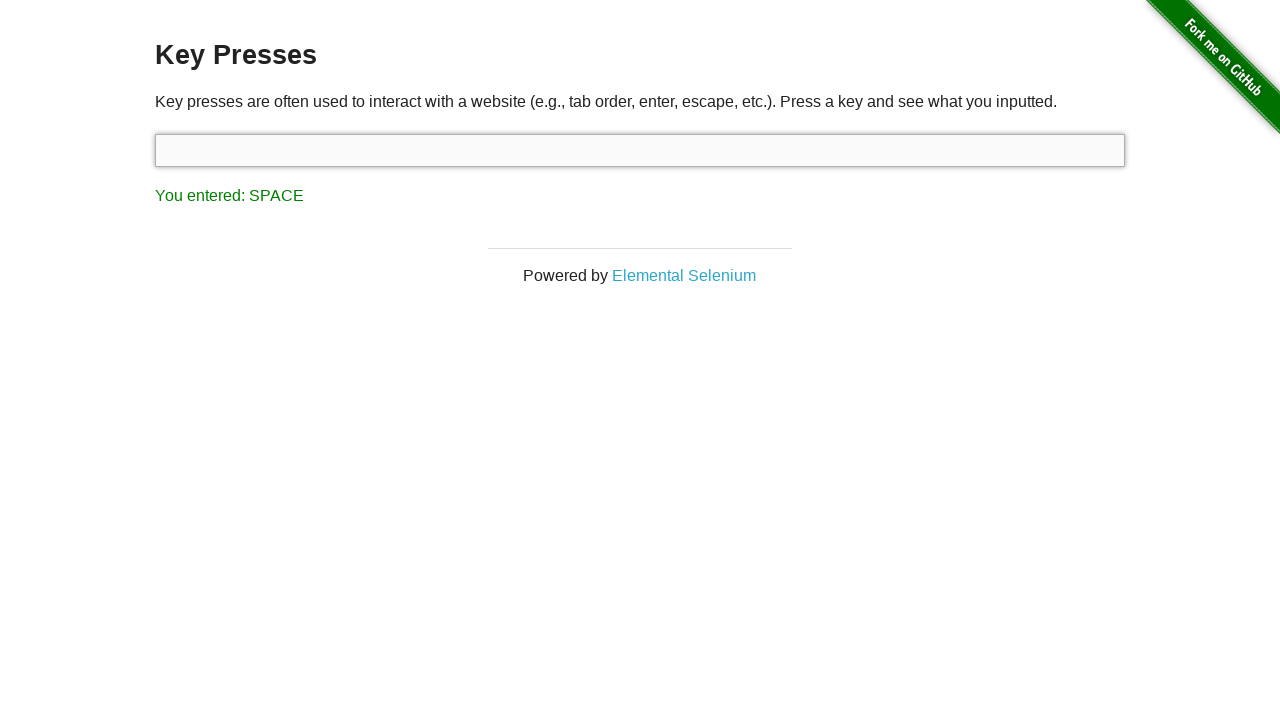

Verified result displays 'You entered: SPACE'
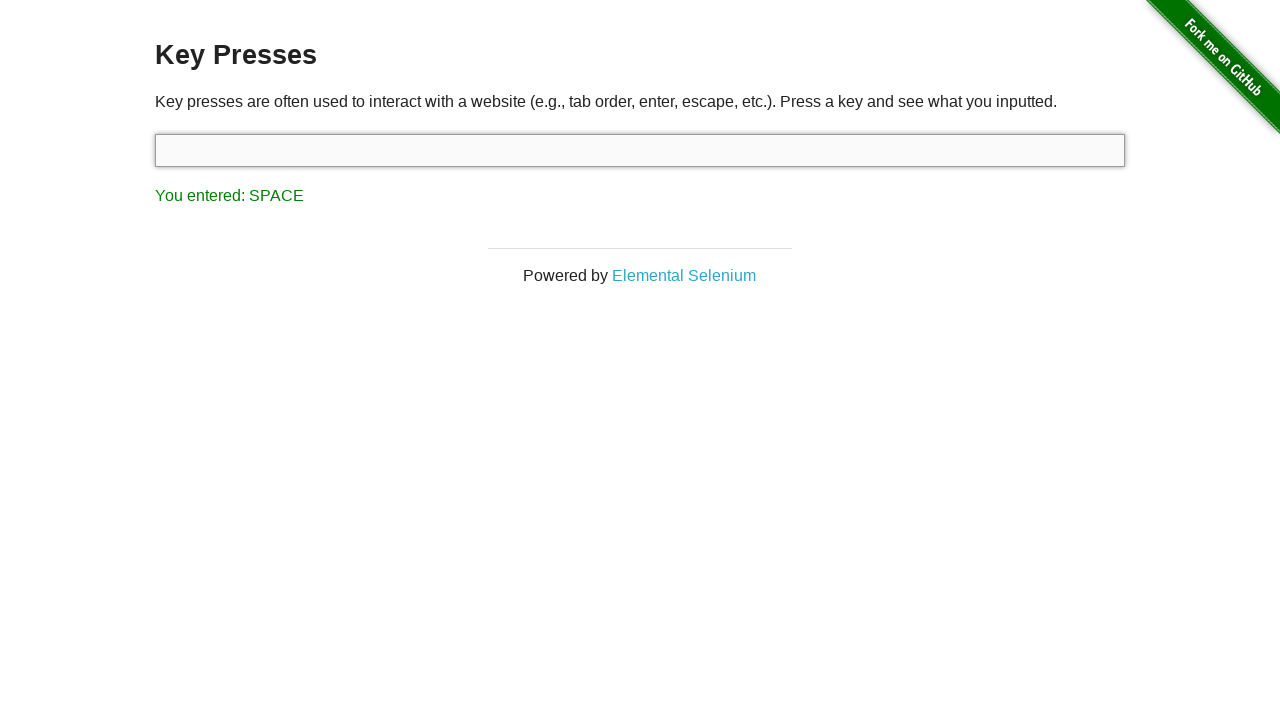

Pressed Left Arrow key on focused element
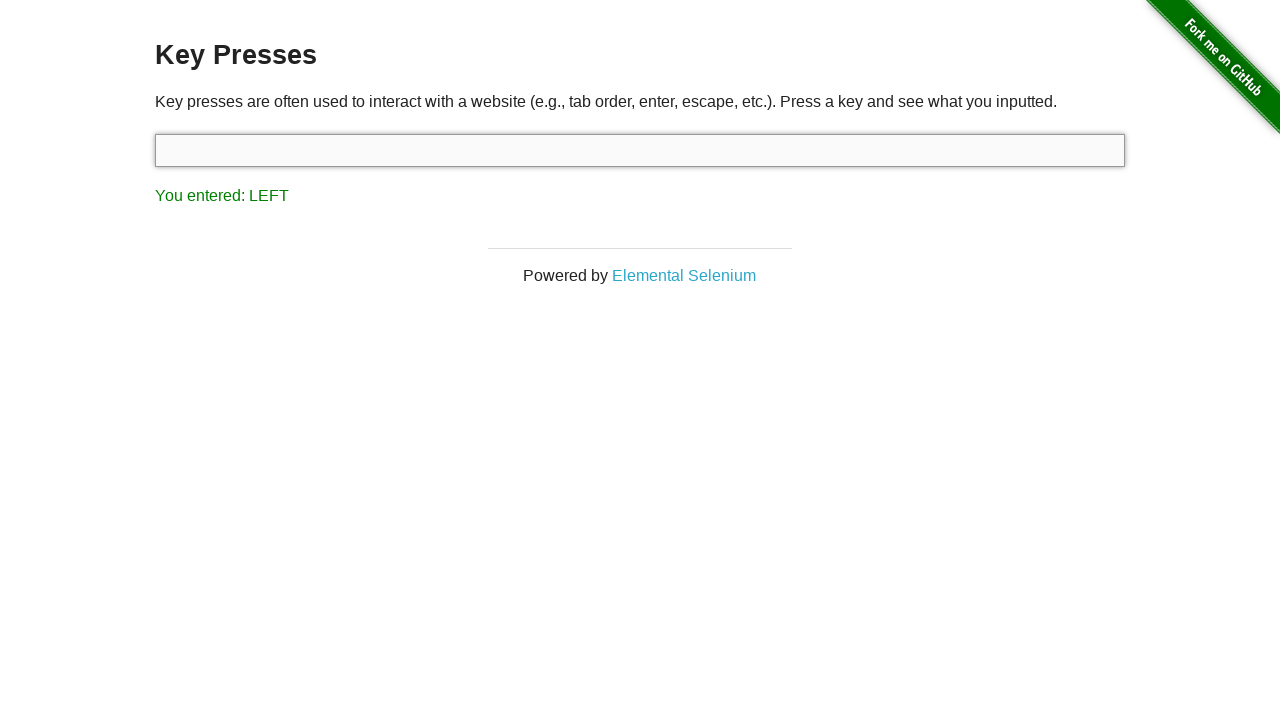

Retrieved result text after Left Arrow key press
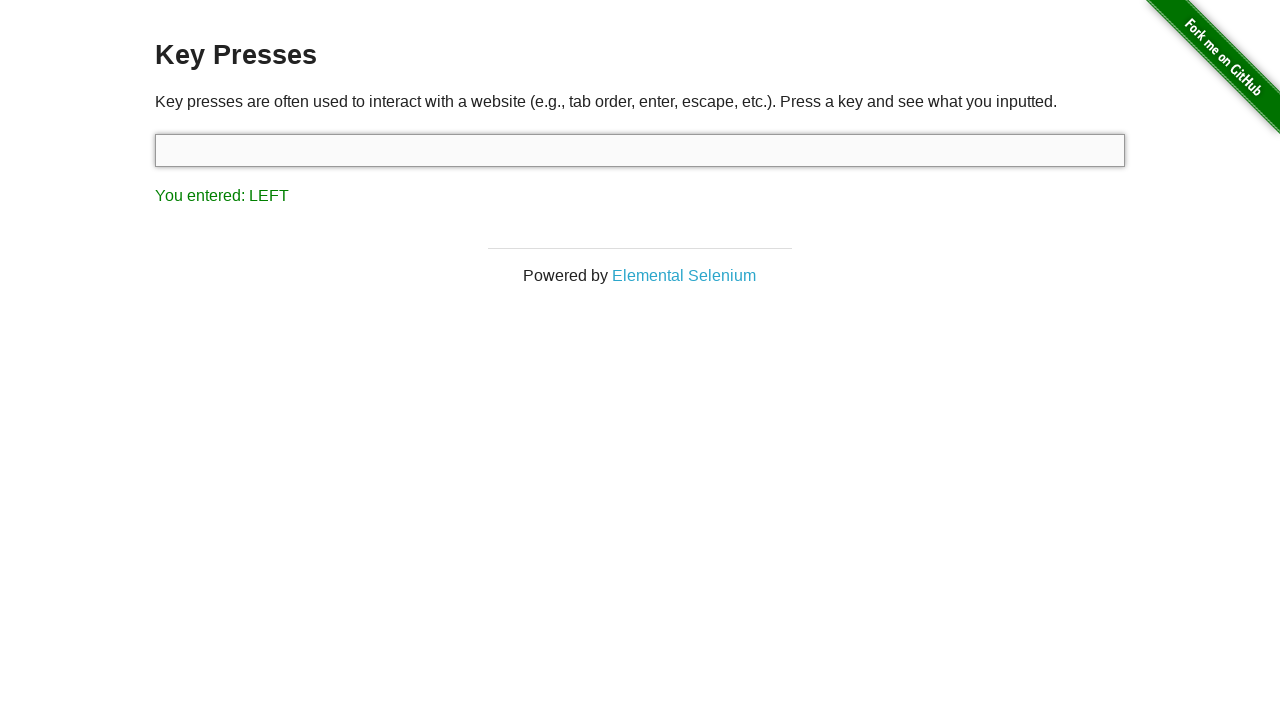

Verified result displays 'You entered: LEFT'
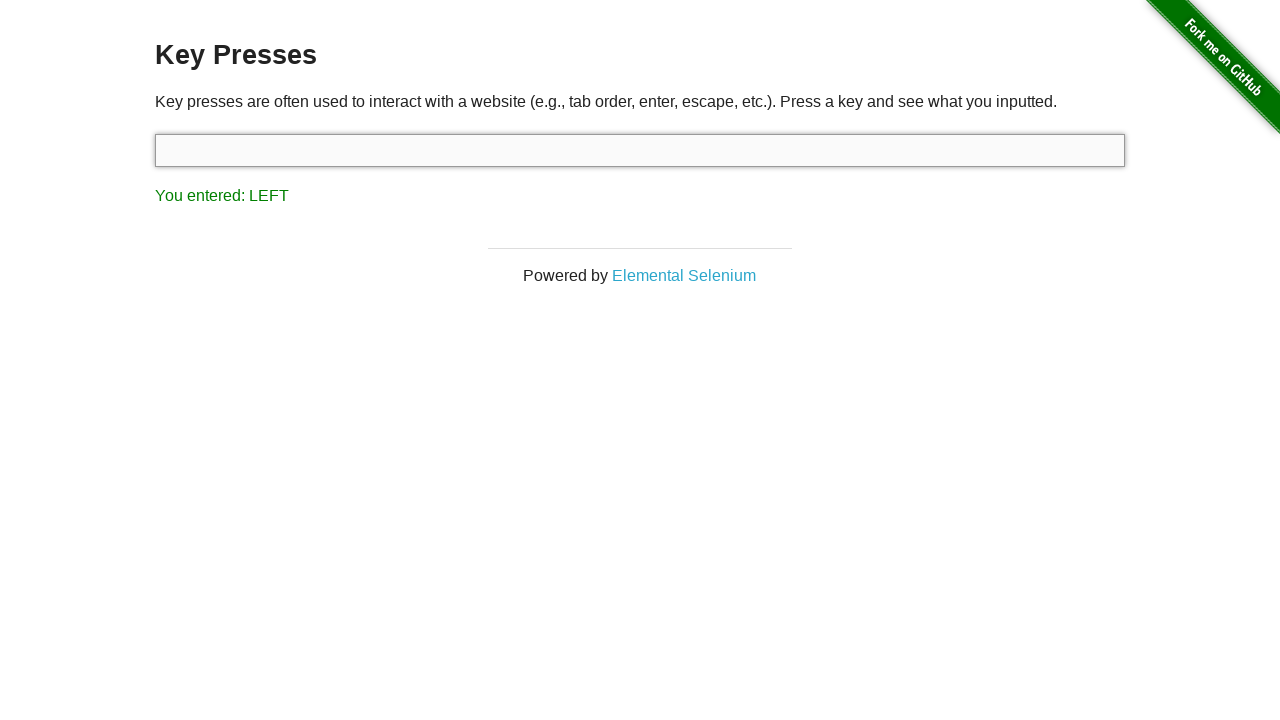

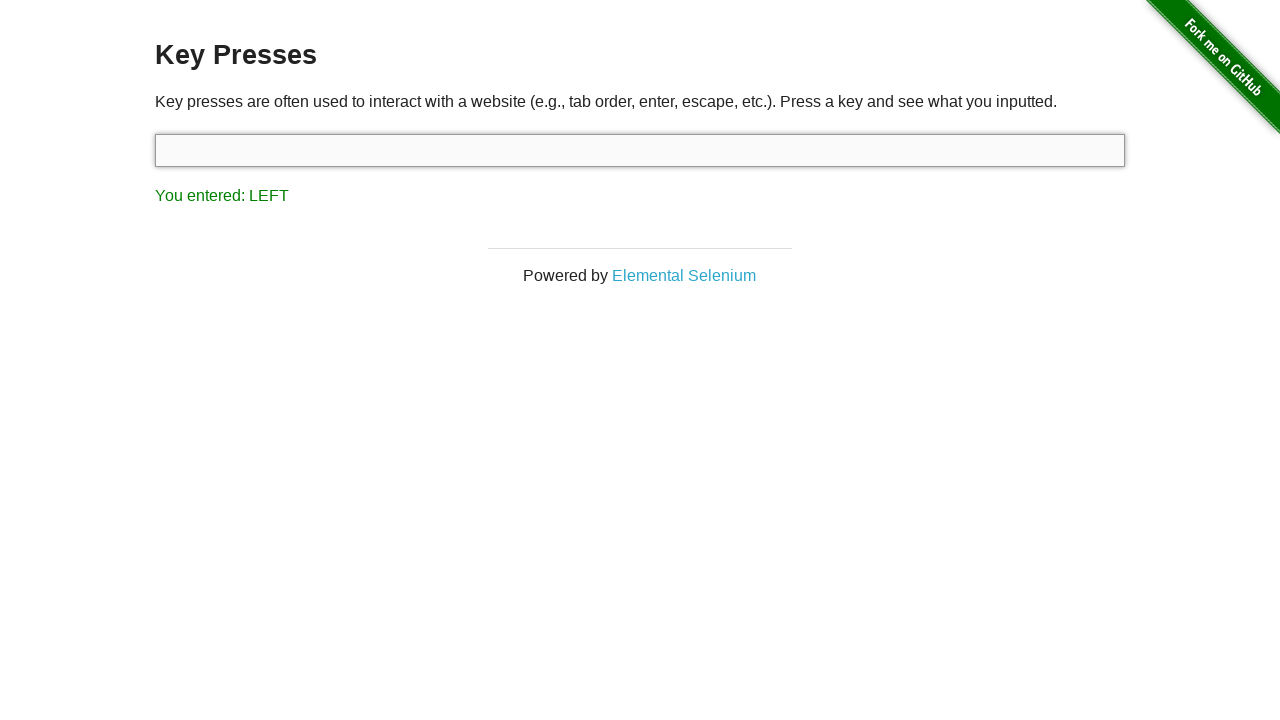